Tests file upload functionality by uploading a file and verifying the success message is displayed

Starting URL: https://the-internet.herokuapp.com/upload

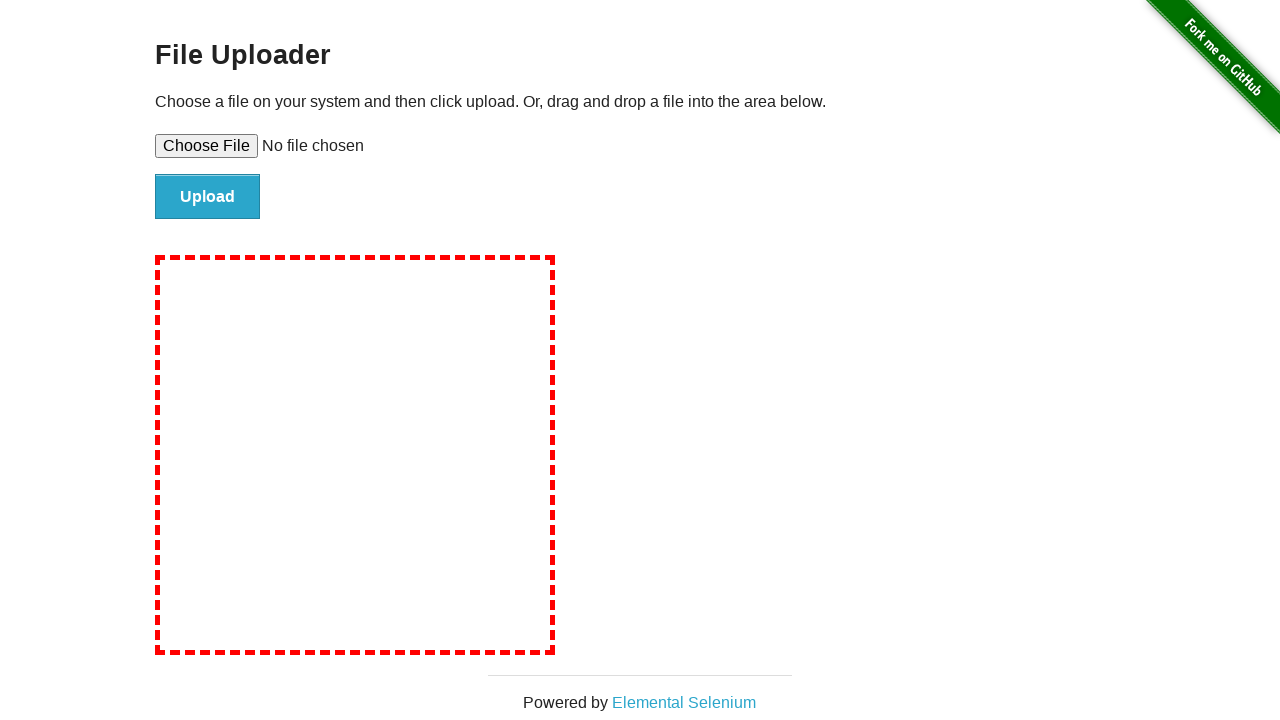

Set input file 'deneme.txt' with test content
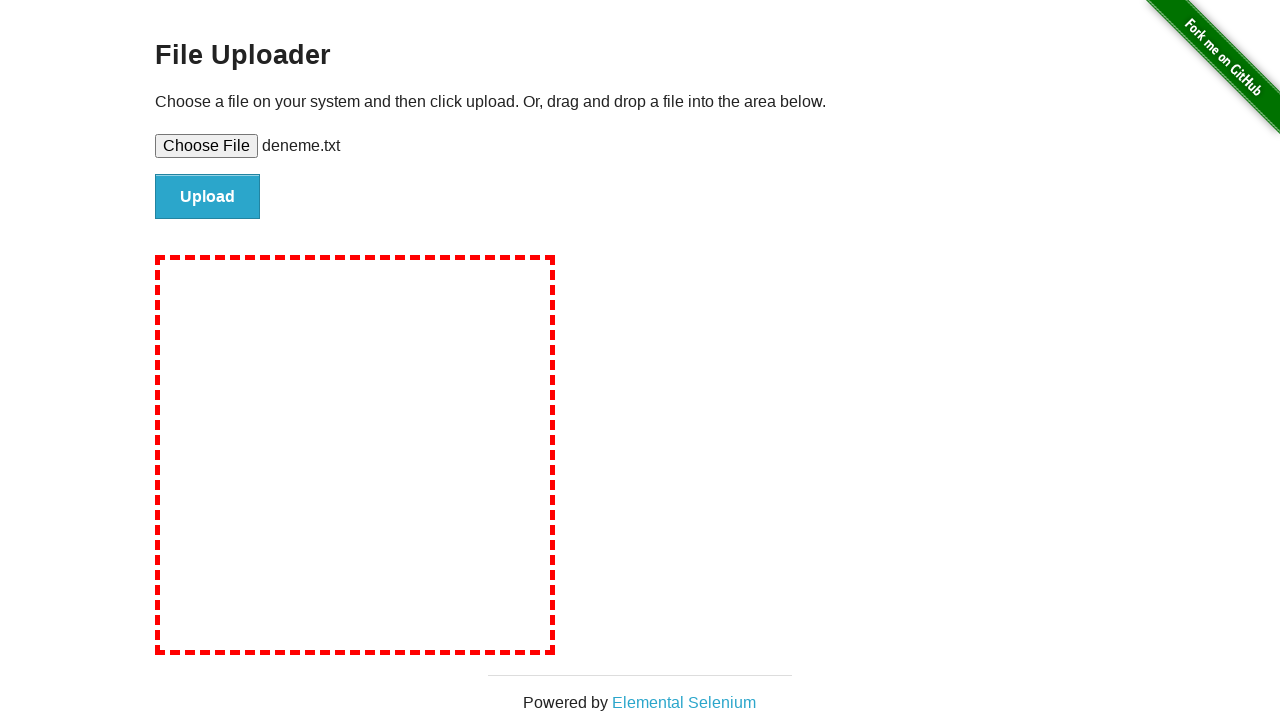

Clicked the Upload button at (208, 197) on input#file-submit
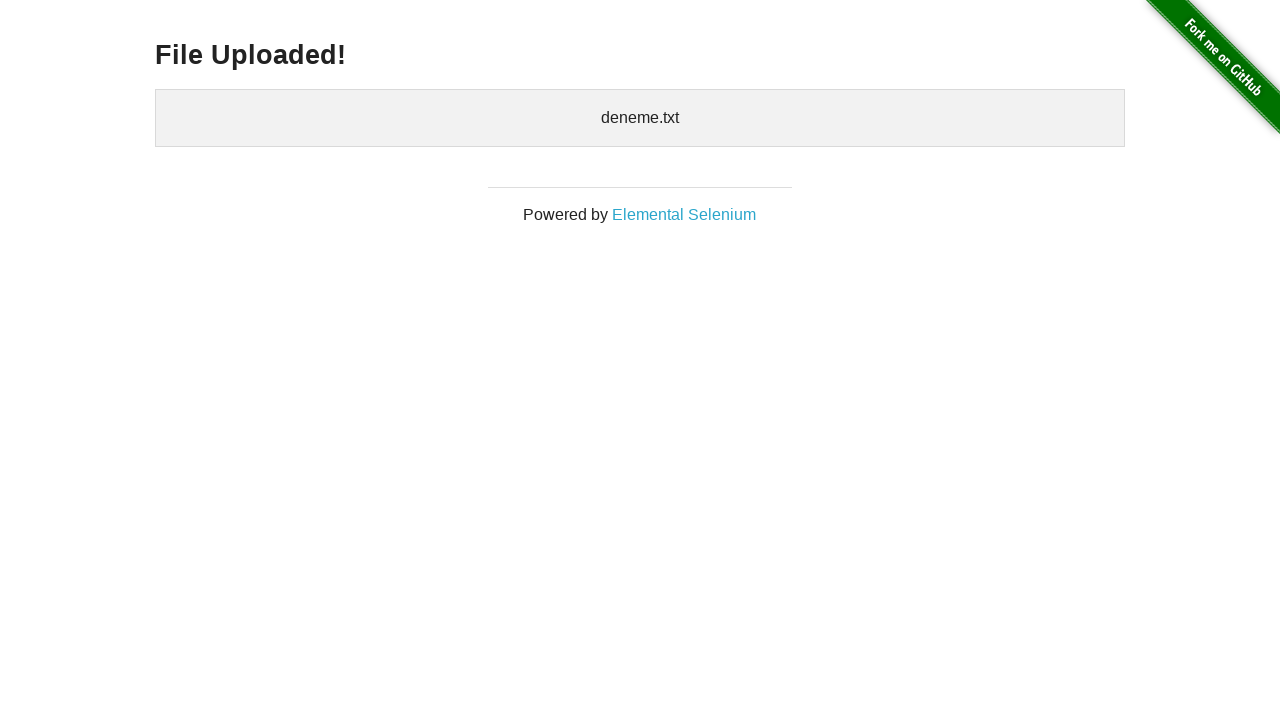

Verified 'File Uploaded!' success message is displayed
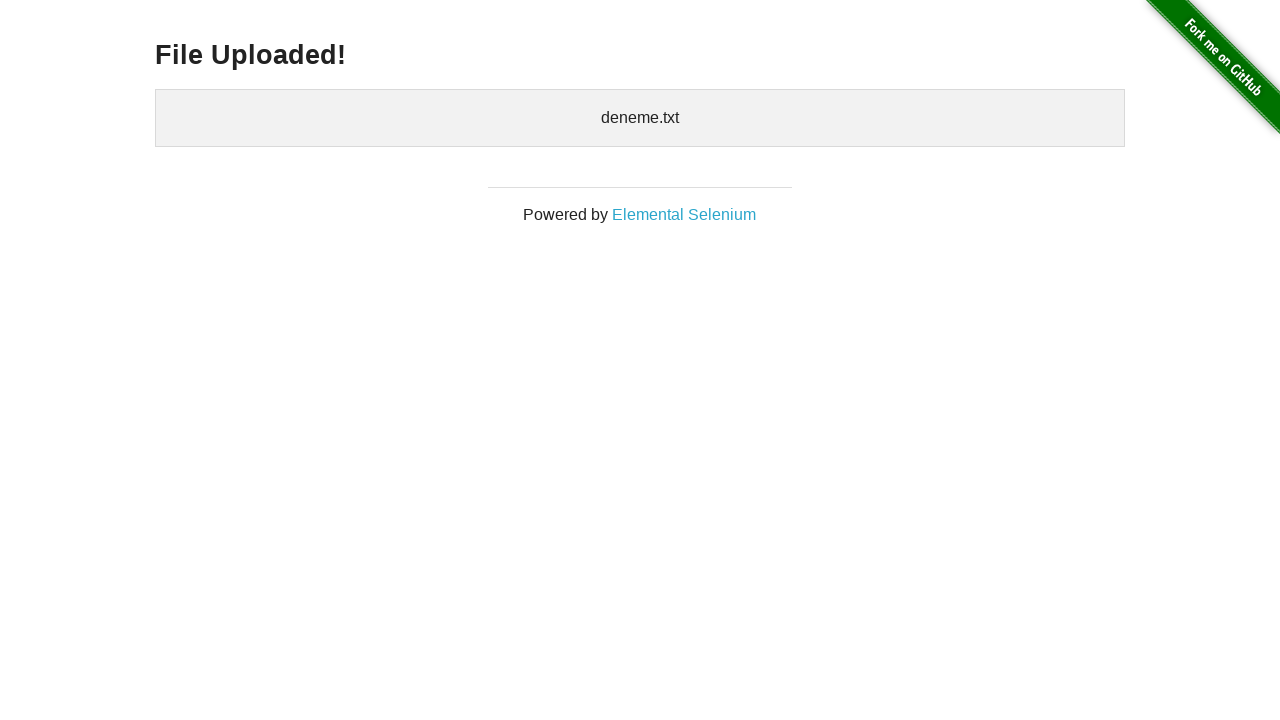

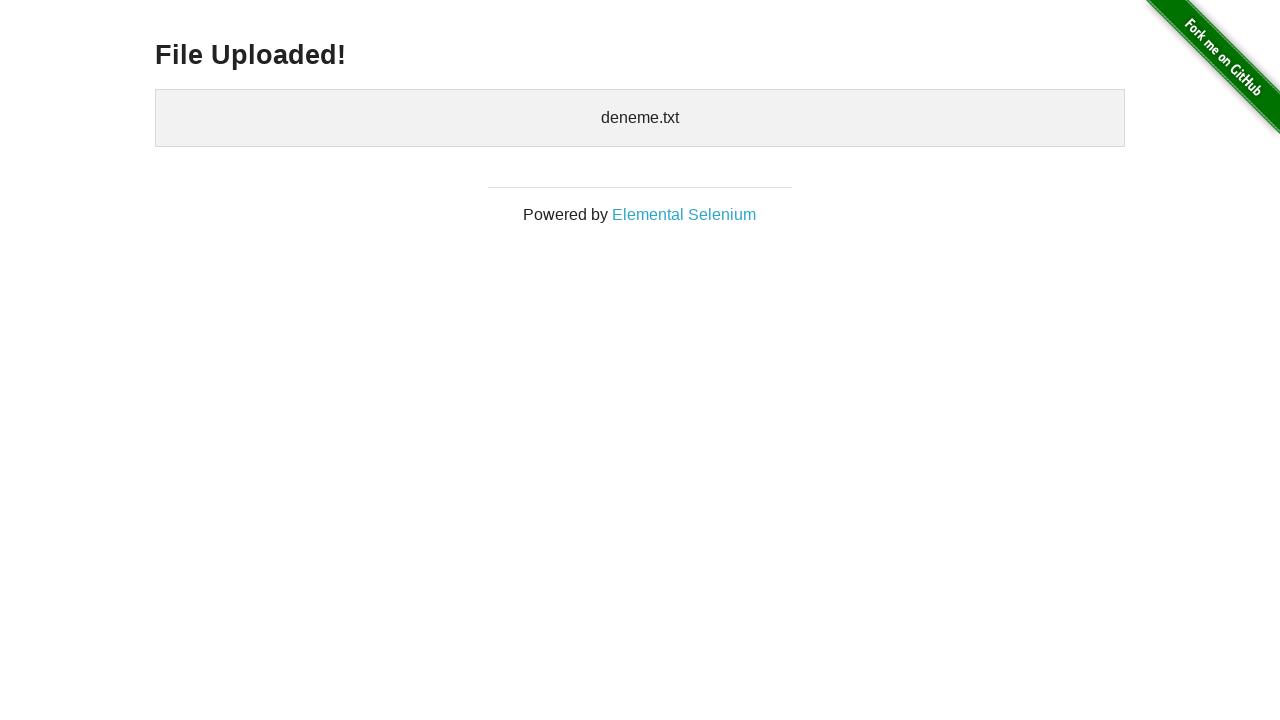